Tests editing a todo item by double-clicking and changing its text

Starting URL: https://demo.playwright.dev/todomvc

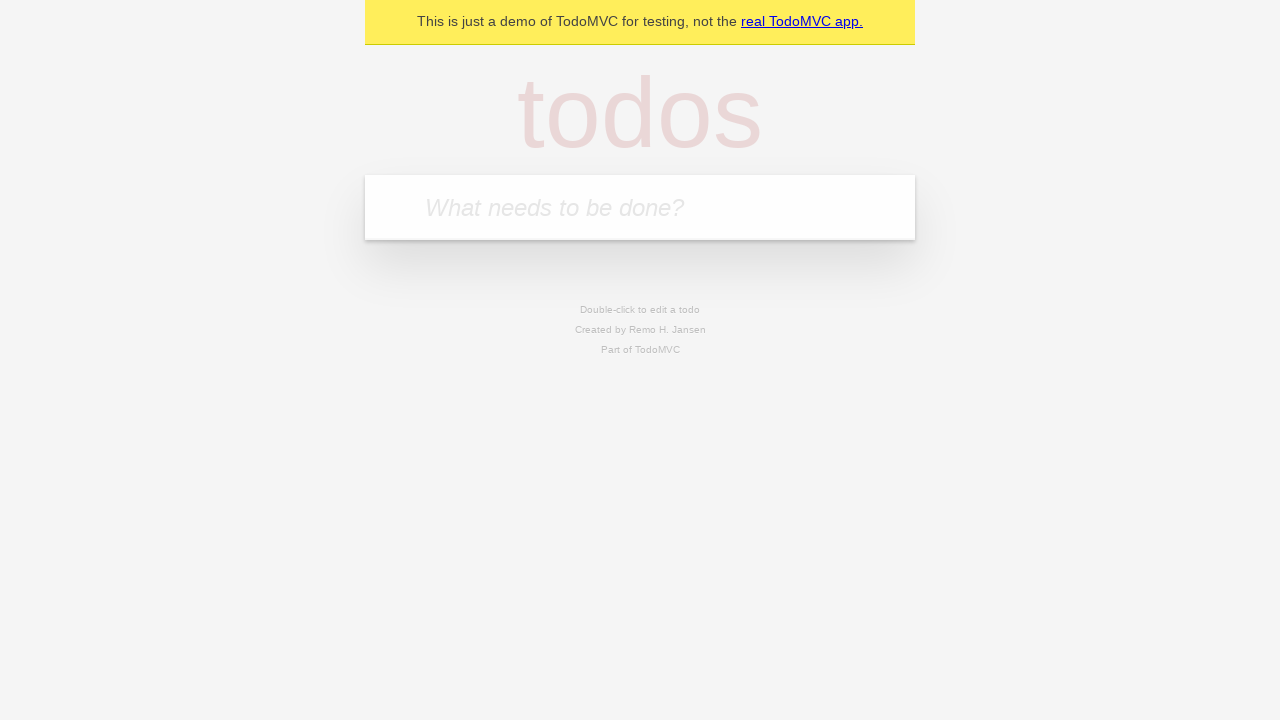

Filled todo input with 'buy some cheese' on internal:attr=[placeholder="What needs to be done?"i]
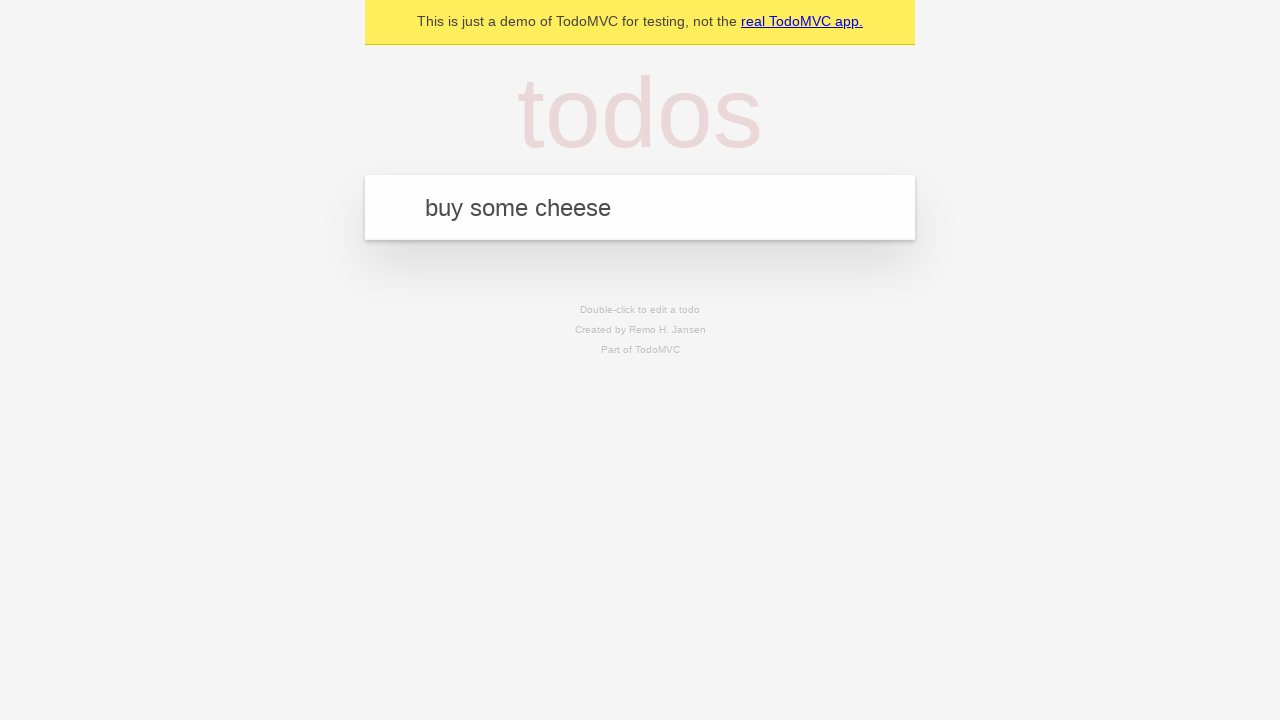

Pressed Enter to create first todo on internal:attr=[placeholder="What needs to be done?"i]
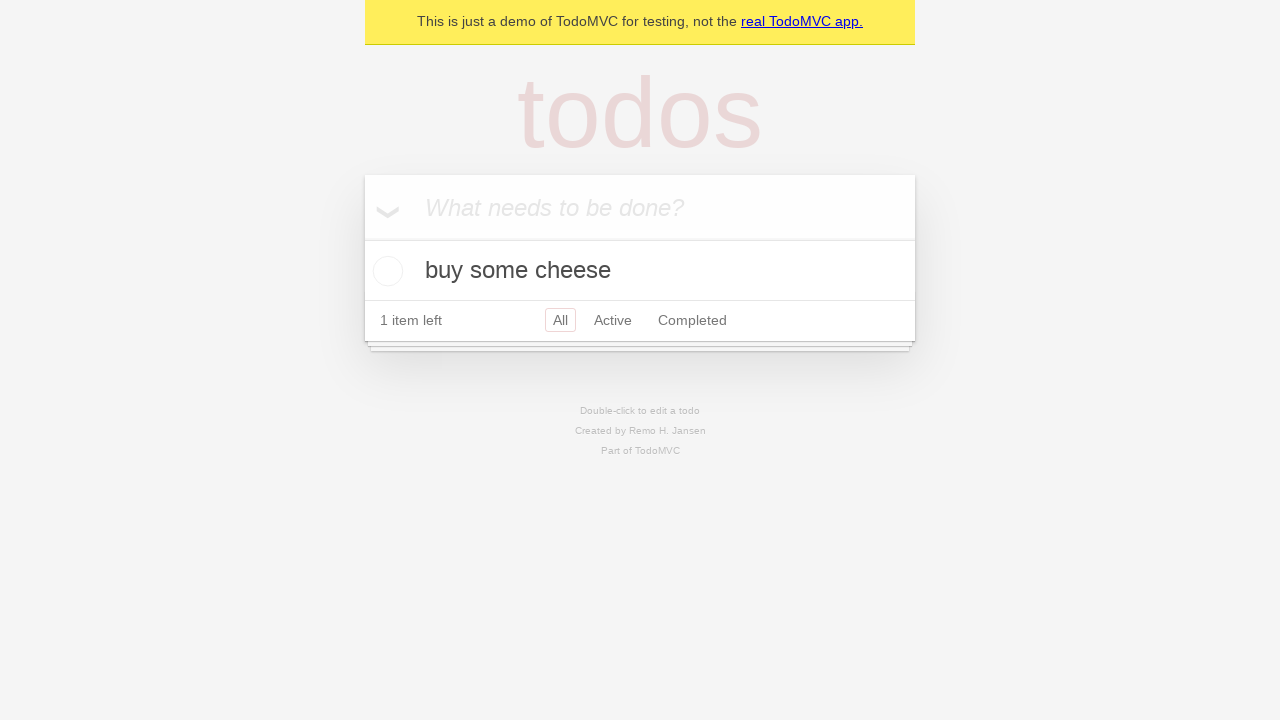

Filled todo input with 'feed the cat' on internal:attr=[placeholder="What needs to be done?"i]
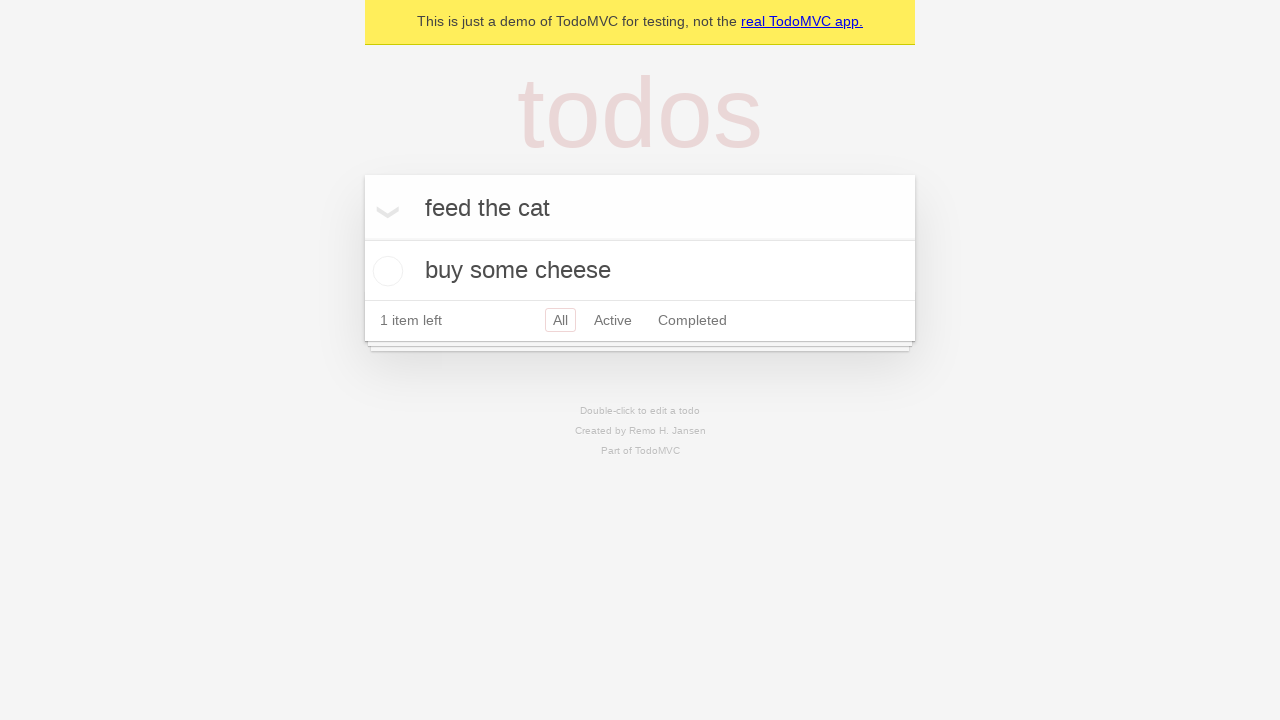

Pressed Enter to create second todo on internal:attr=[placeholder="What needs to be done?"i]
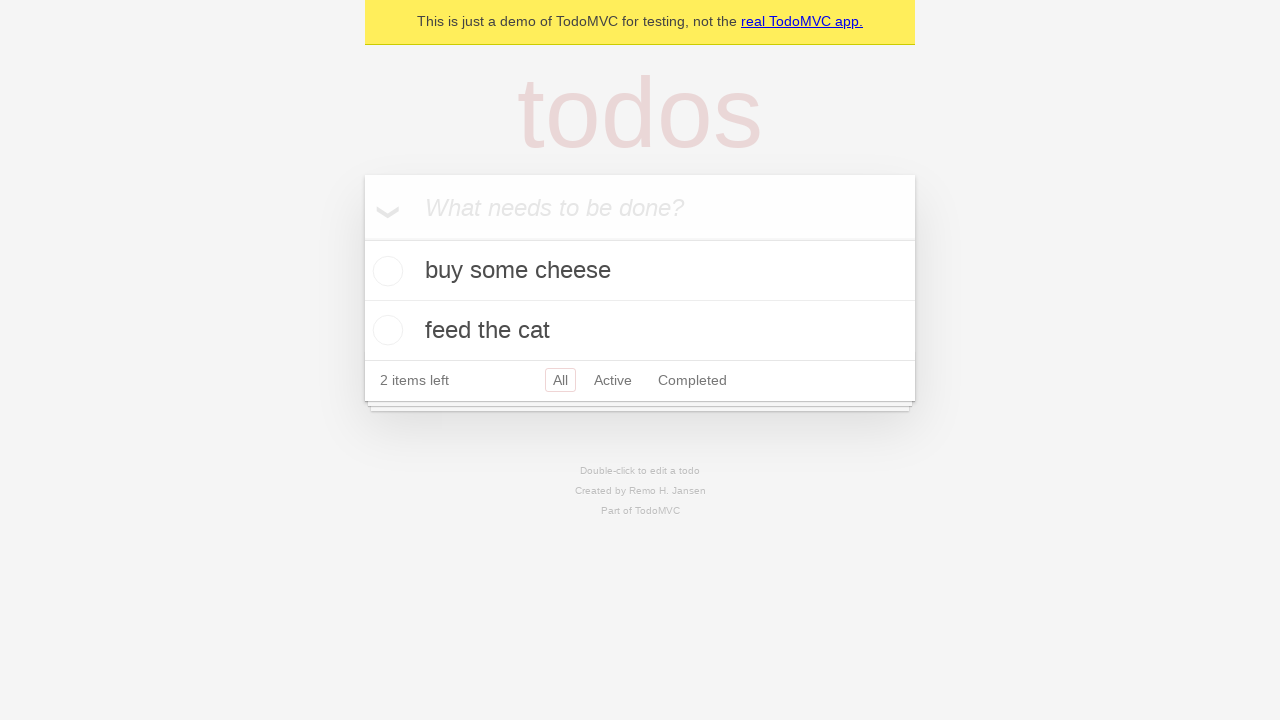

Filled todo input with 'book a doctors appointment' on internal:attr=[placeholder="What needs to be done?"i]
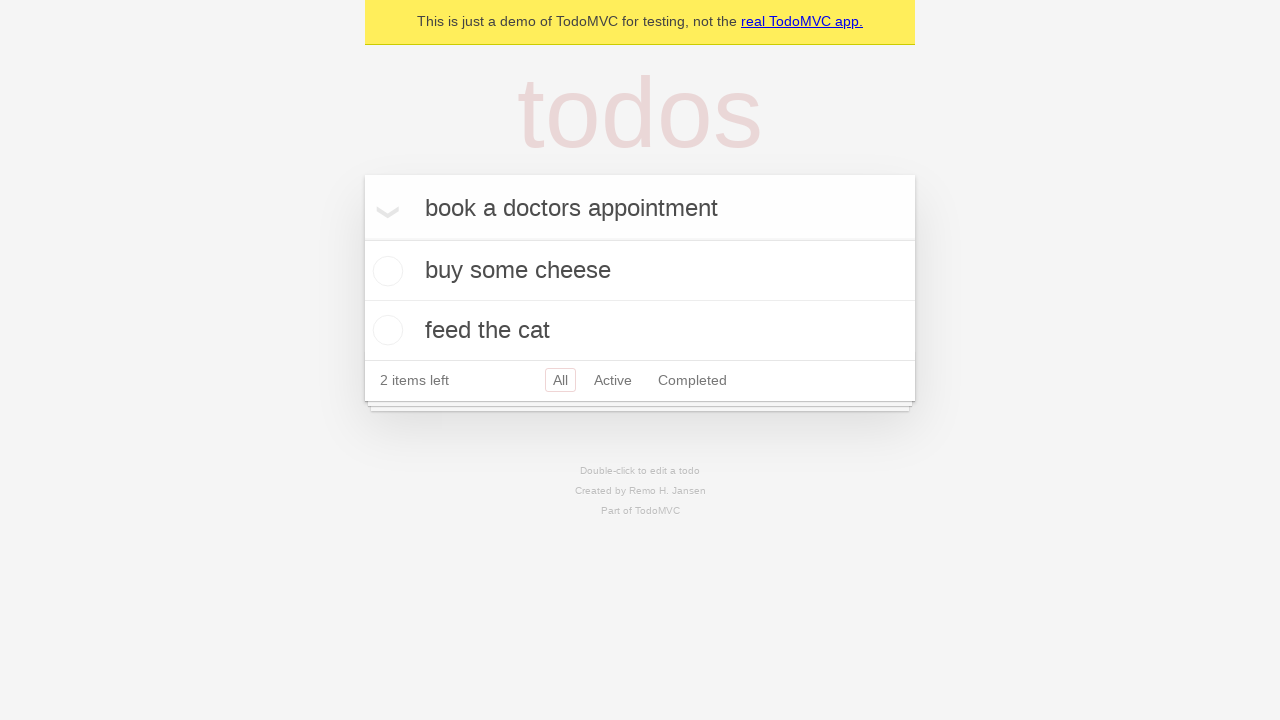

Pressed Enter to create third todo on internal:attr=[placeholder="What needs to be done?"i]
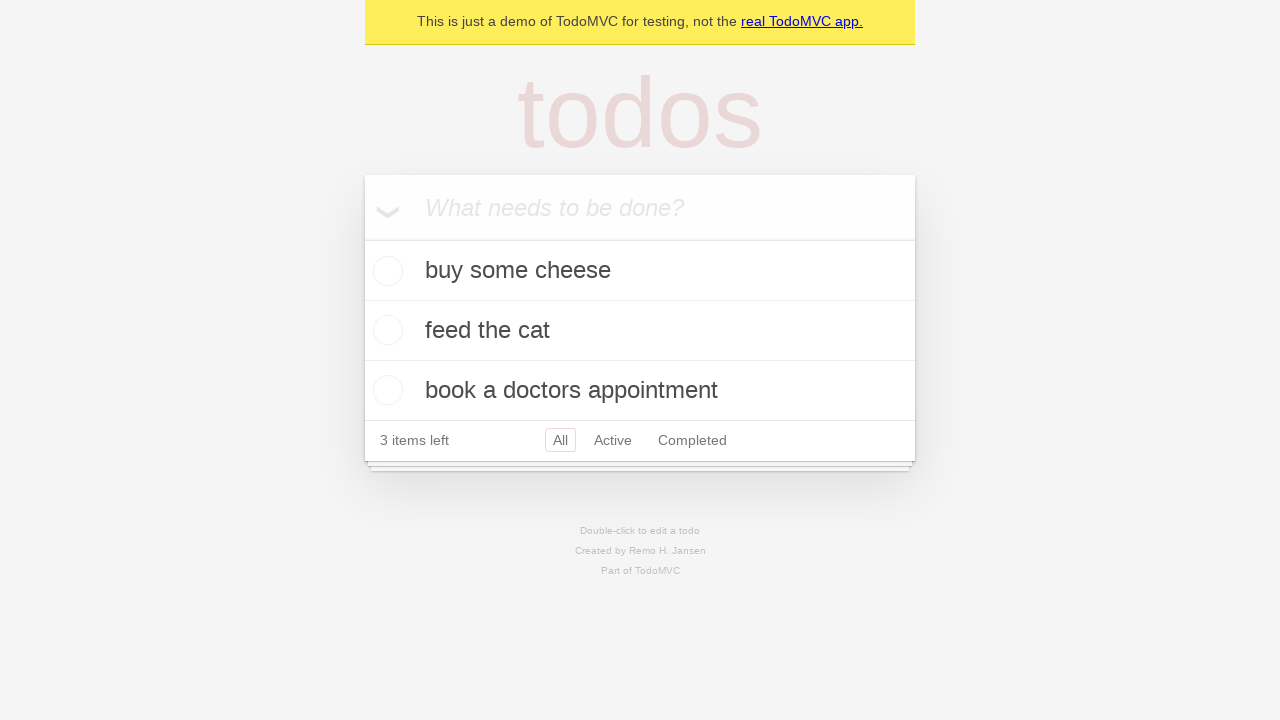

Double-clicked second todo item to enter edit mode at (640, 331) on internal:testid=[data-testid="todo-item"s] >> nth=1
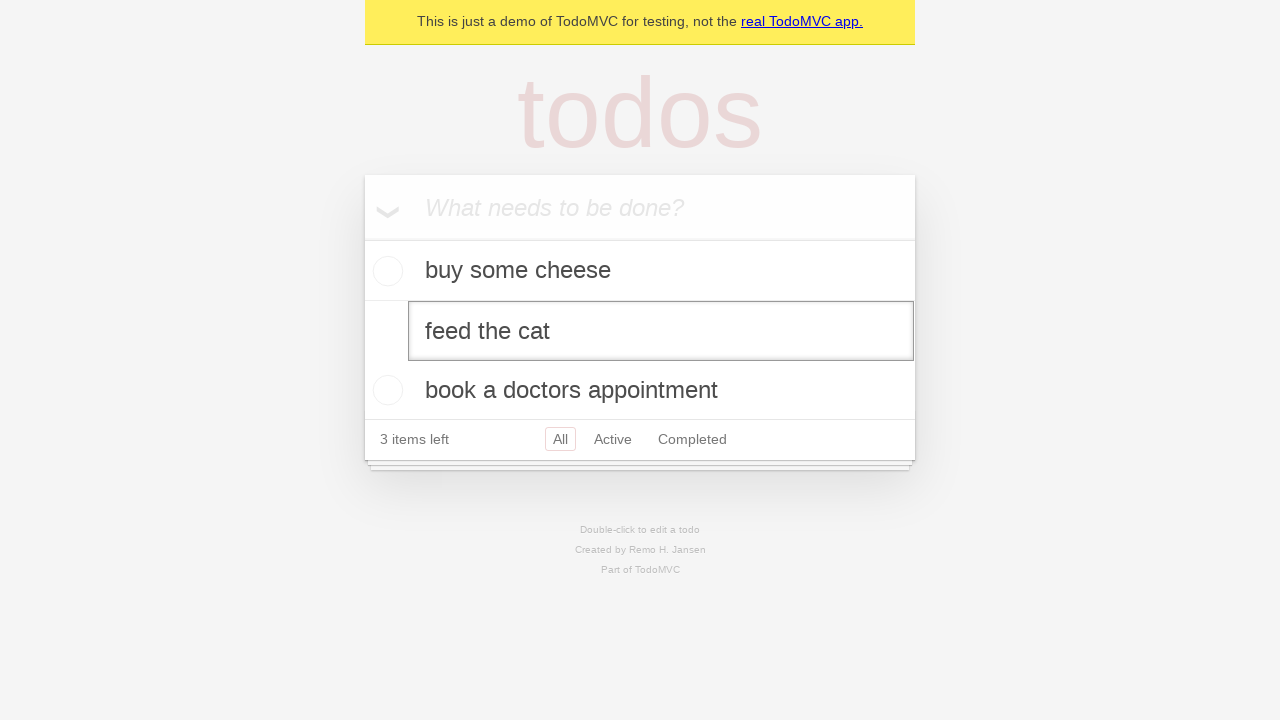

Filled edit textbox with 'buy some sausages' on internal:testid=[data-testid="todo-item"s] >> nth=1 >> internal:role=textbox[nam
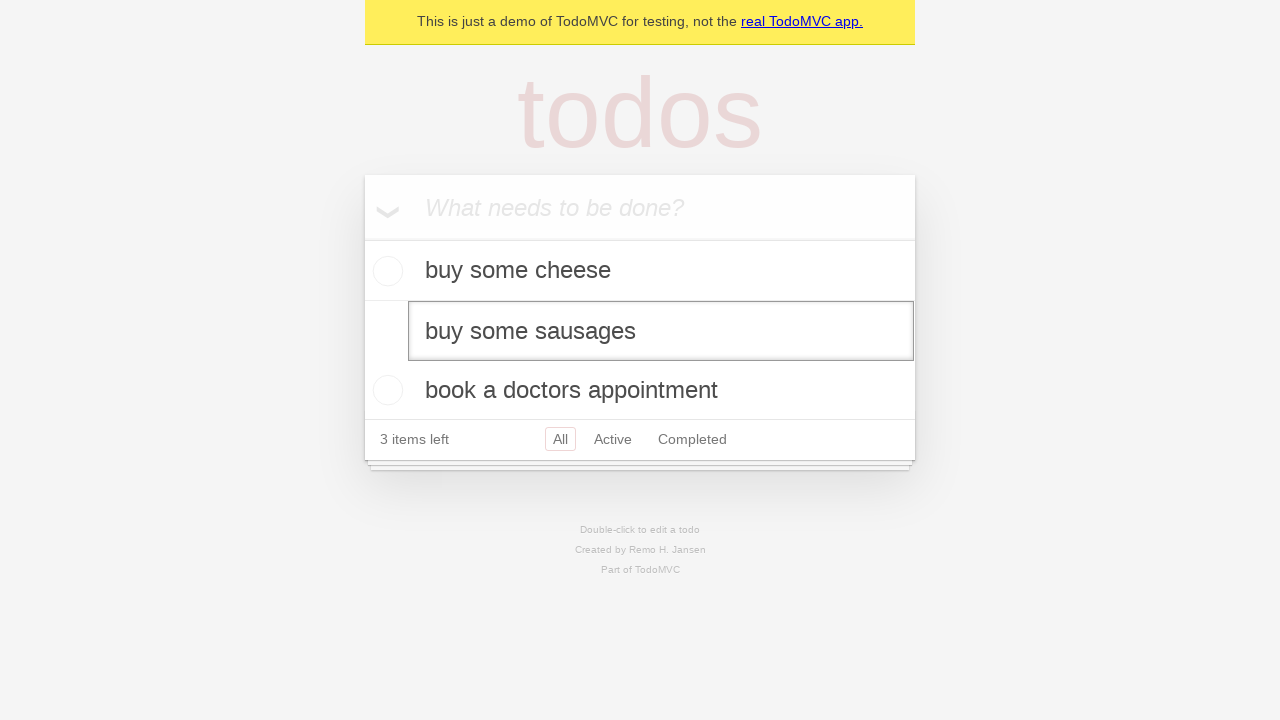

Pressed Enter to confirm the edited todo text on internal:testid=[data-testid="todo-item"s] >> nth=1 >> internal:role=textbox[nam
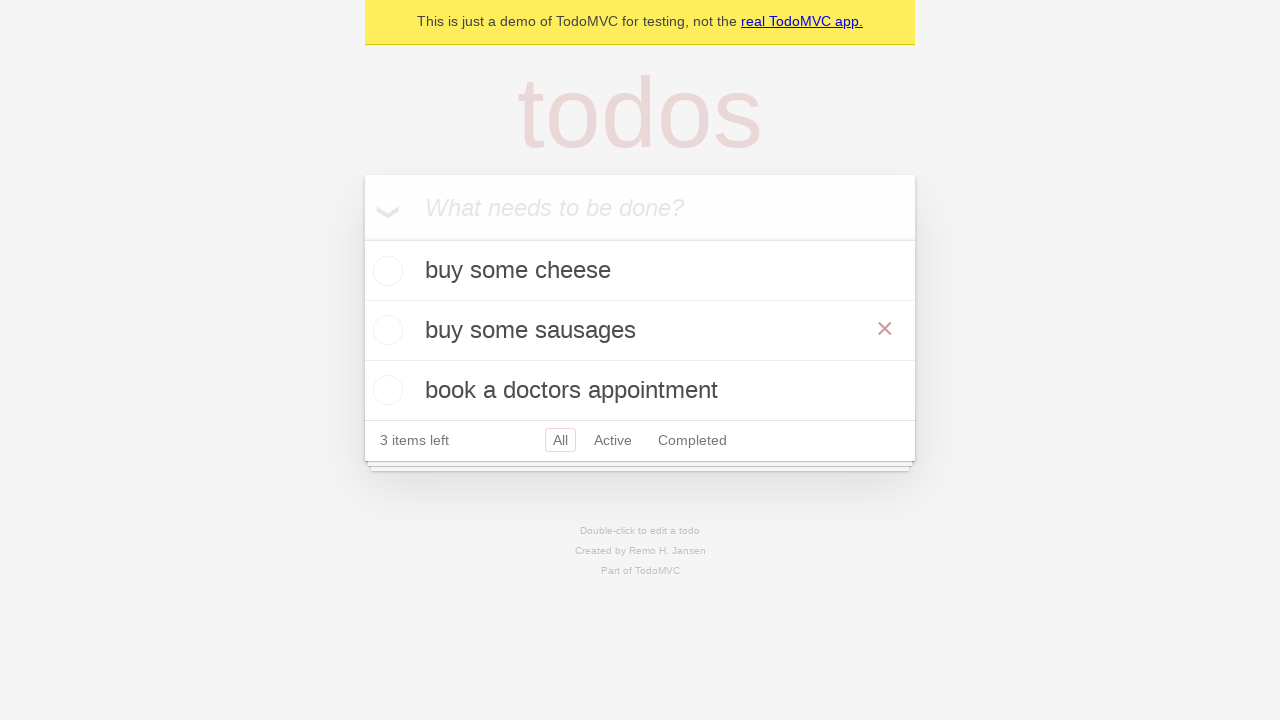

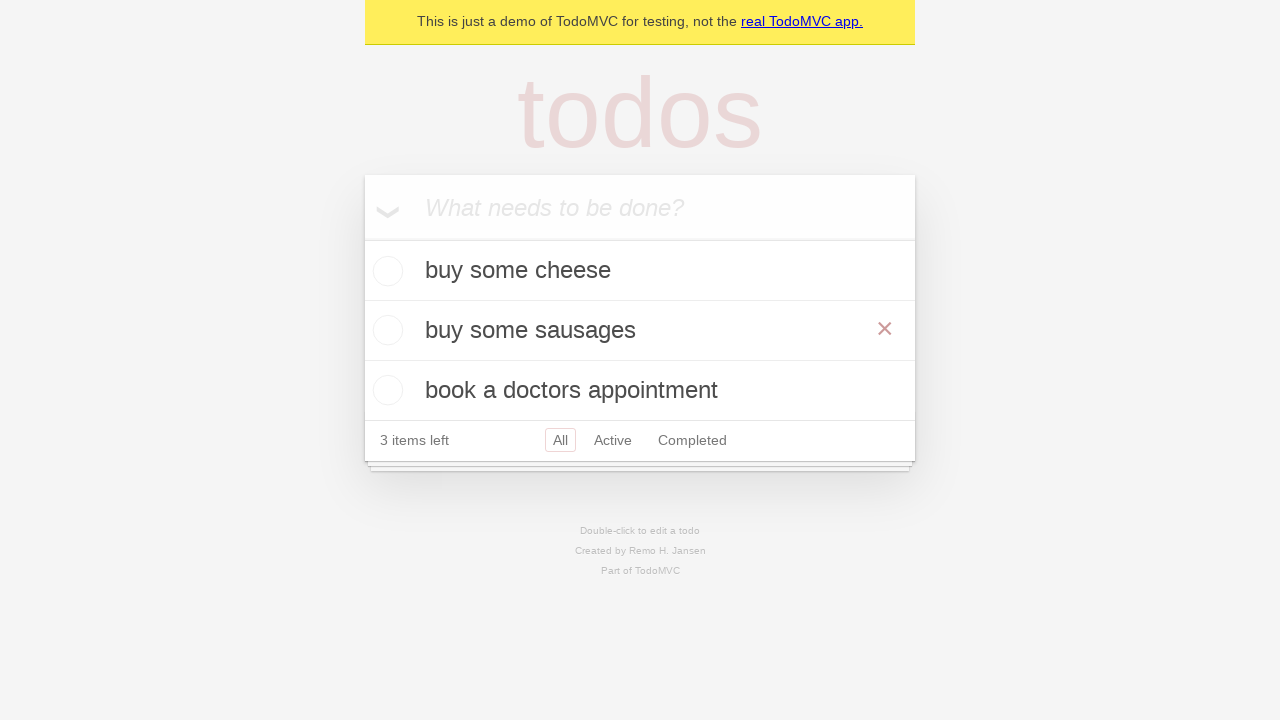